Tests Wikipedia search functionality on a test automation blog by searching for "selenium", clicking on all matching links, and switching between opened windows

Starting URL: https://testautomationpractice.blogspot.com/

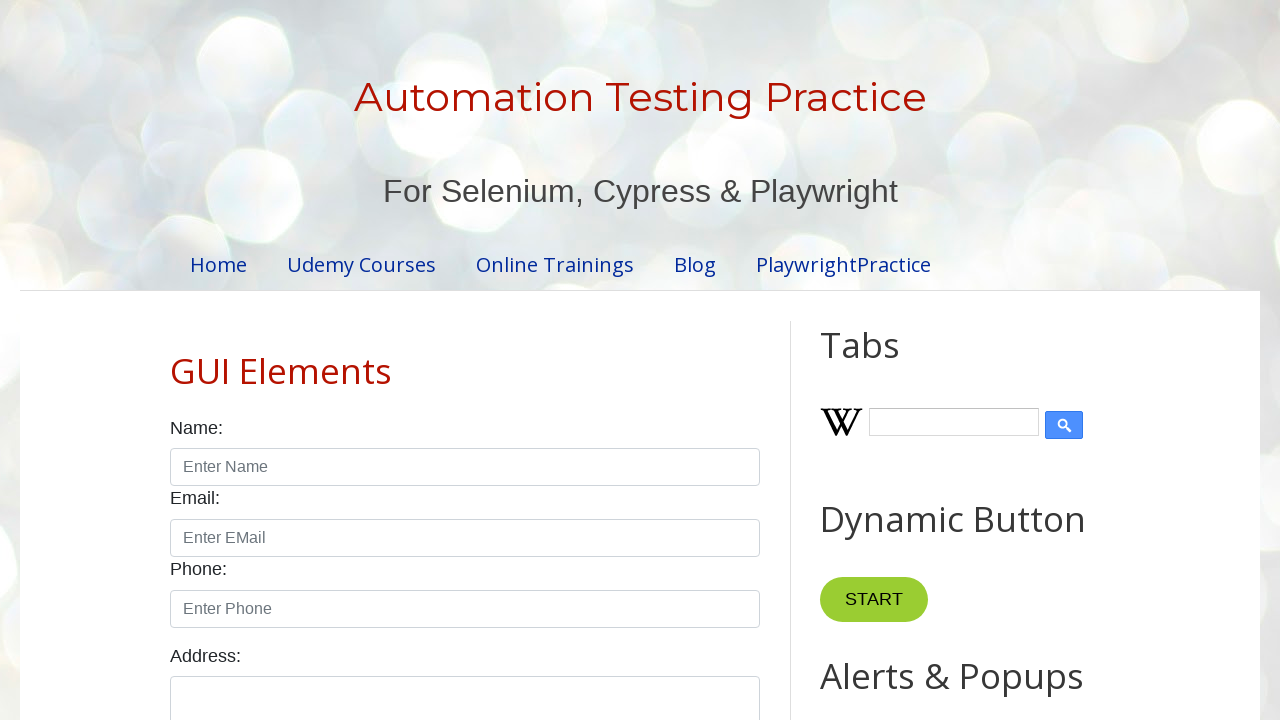

Filled Wikipedia search input with 'selenium' on input.wikipedia-search-input
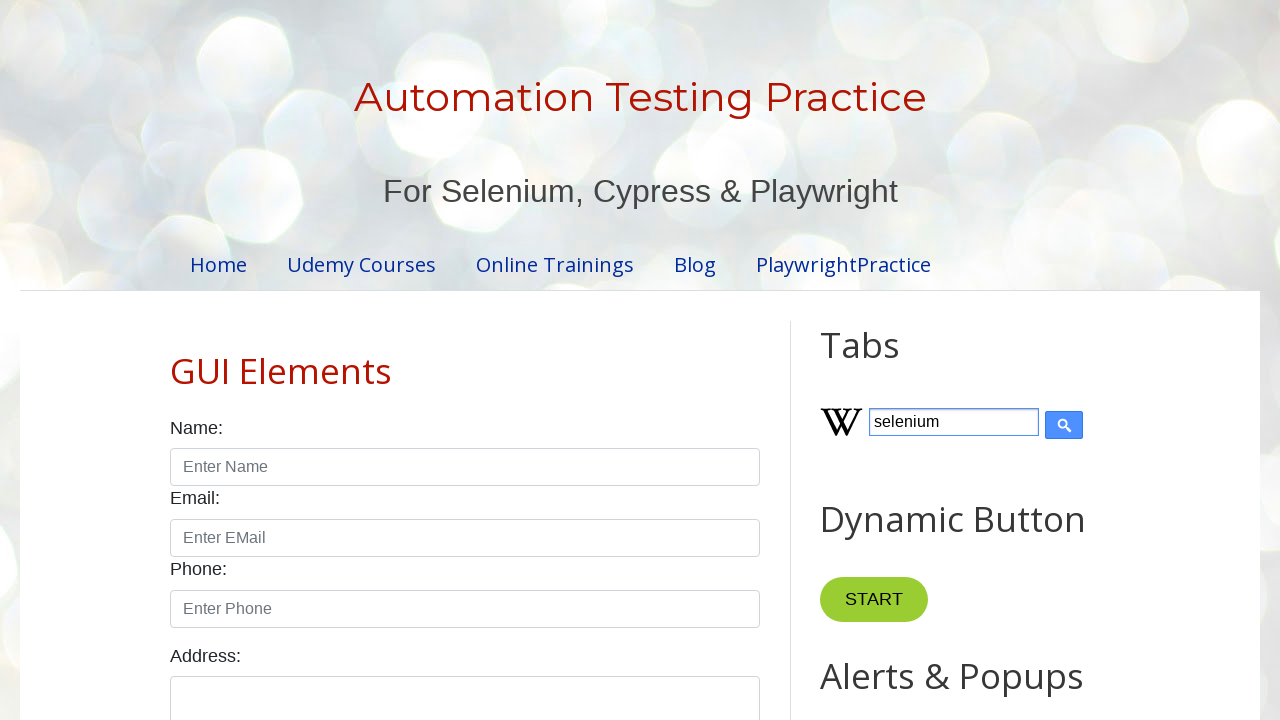

Clicked Wikipedia search button at (1064, 425) on input.wikipedia-search-button
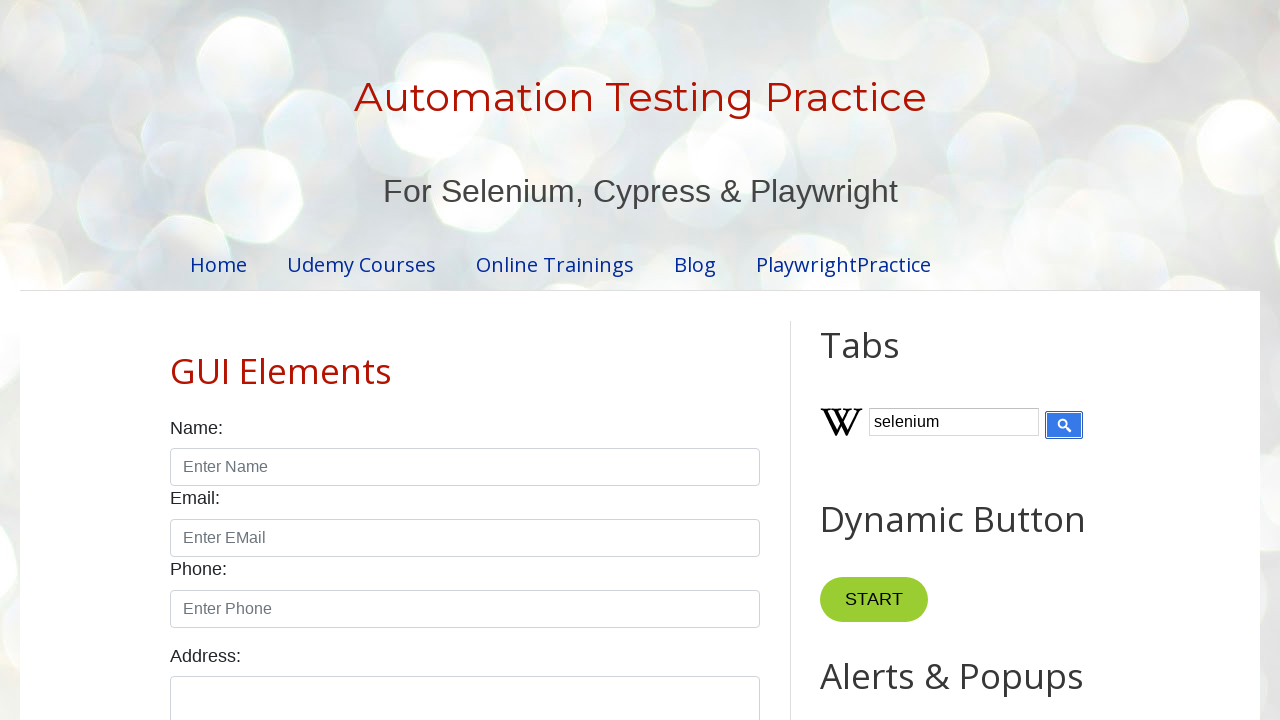

Waited for search results to load (5 seconds)
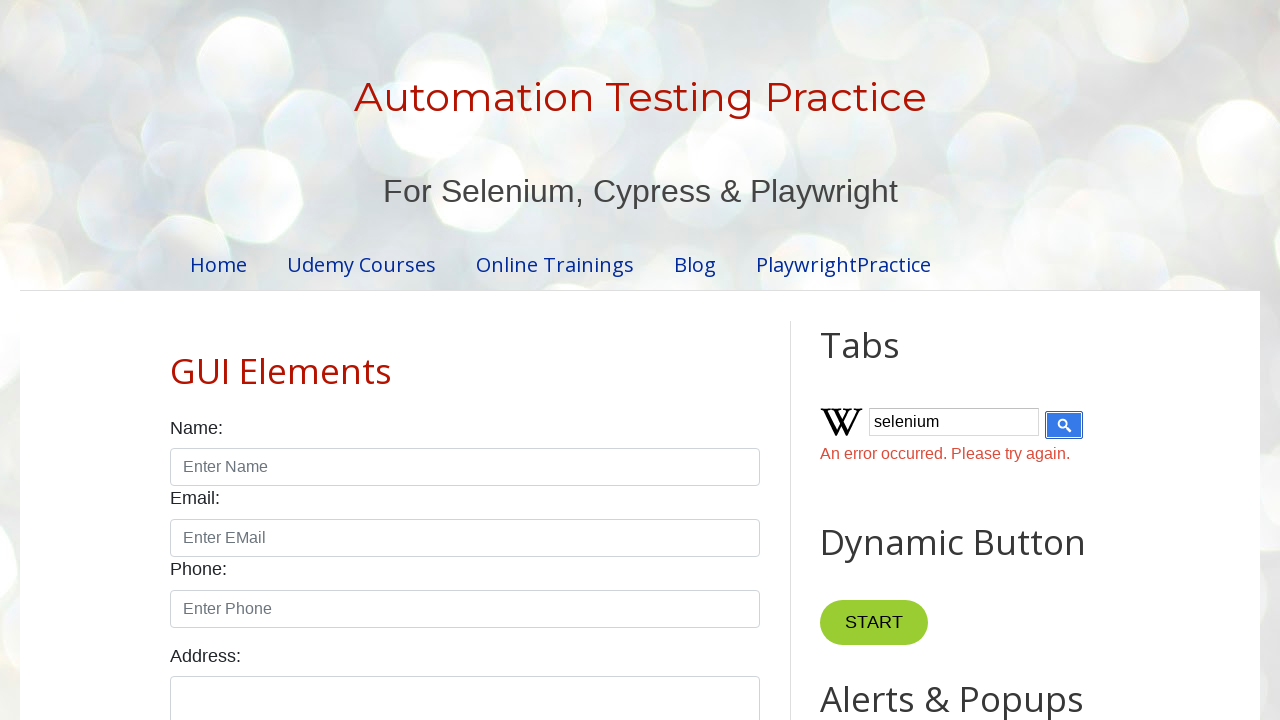

Found 0 links containing 'Selenium'
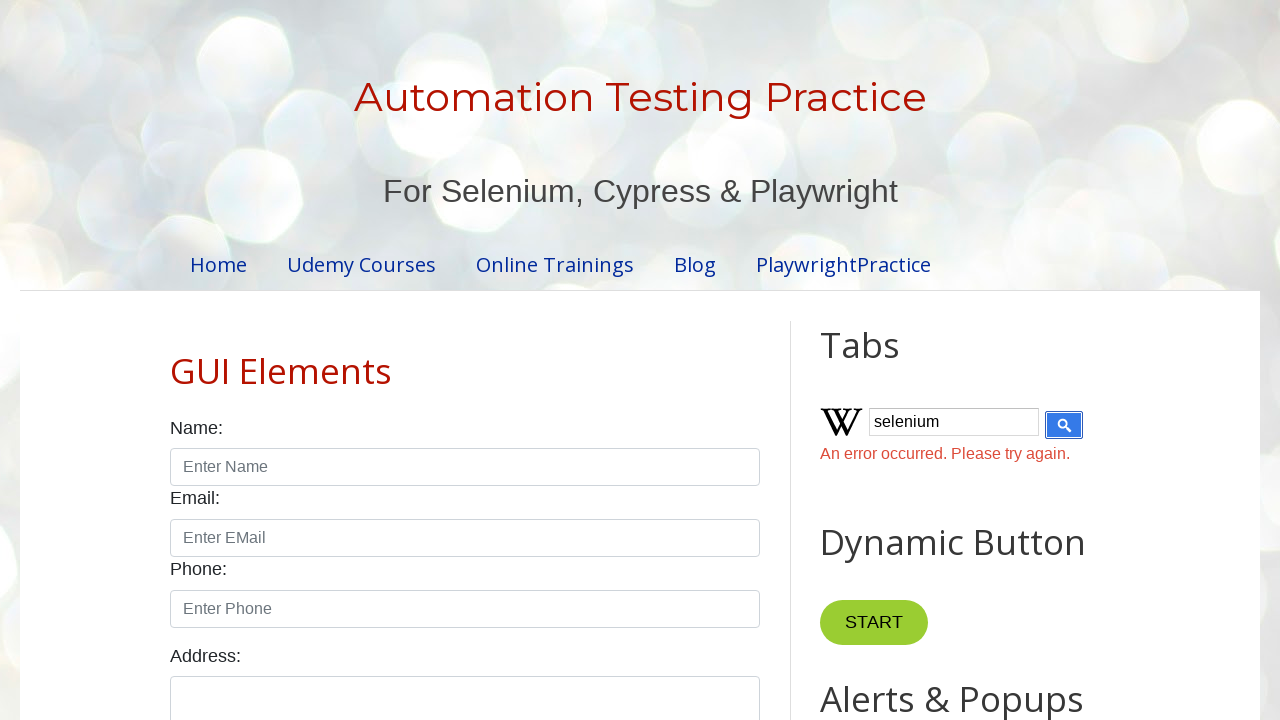

Retrieved all 1 pages from context
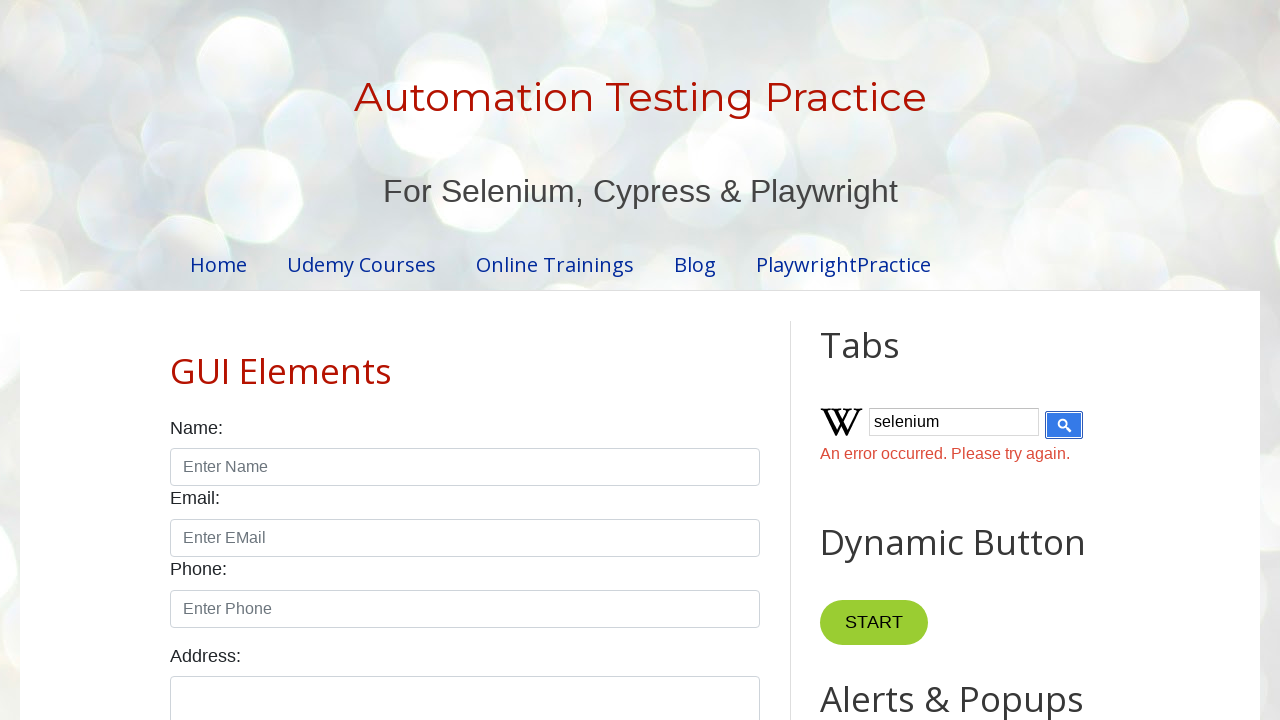

Brought page 'Automation Testing Practice' to front
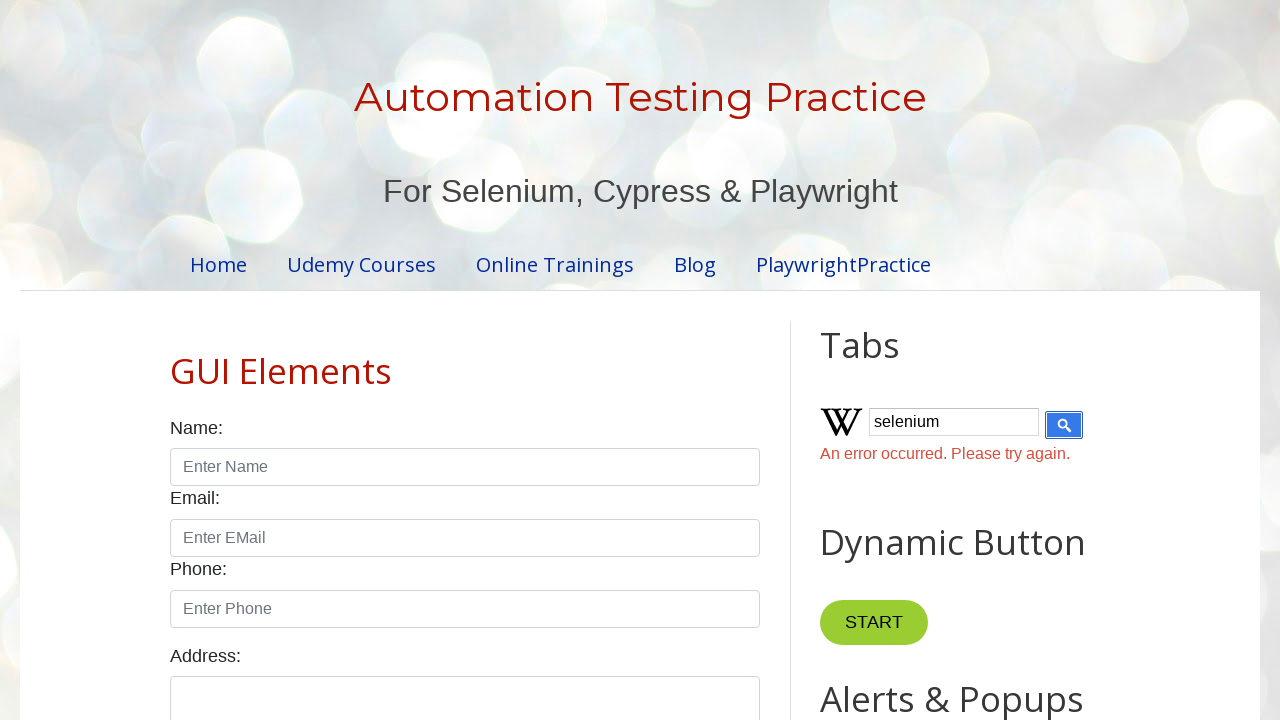

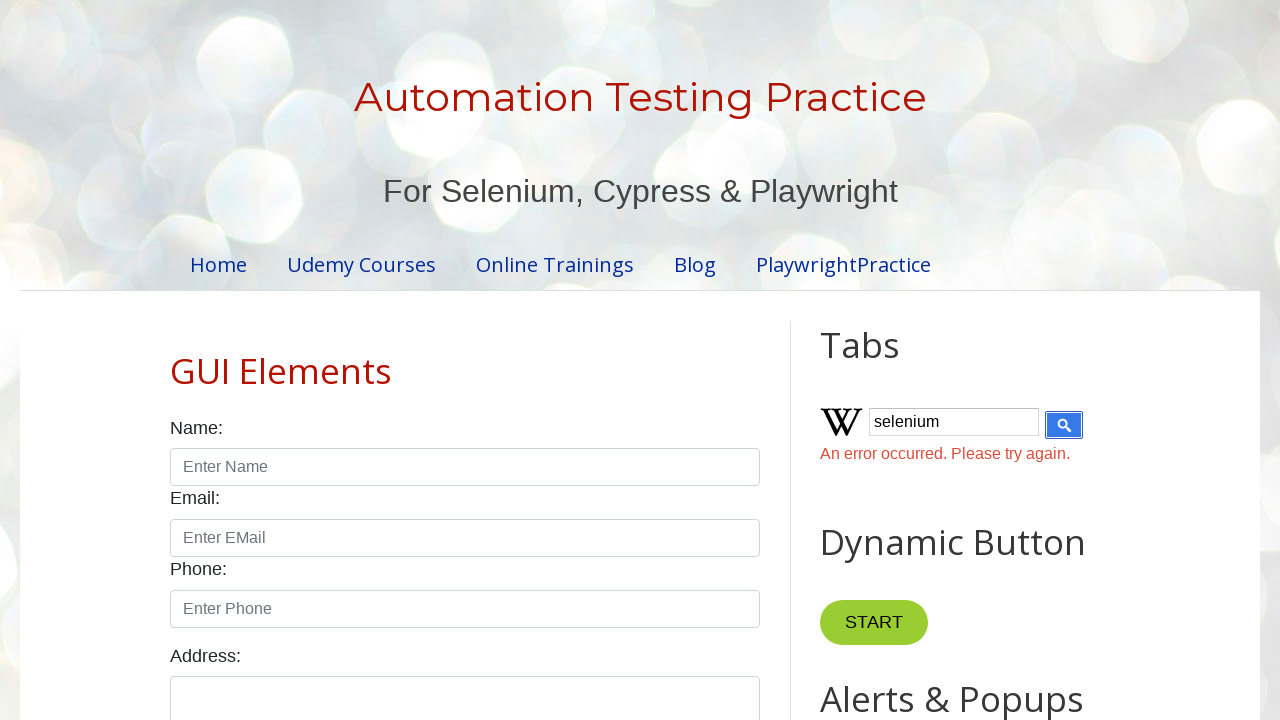